Tests JavaScript executor functionality on W3Schools by switching to an iframe, clicking a "Try It" button via JavaScript execution, and highlighting a submit button element.

Starting URL: https://www.w3schools.com/jsref/tryit.asp?filename=tryjsref_submit_get

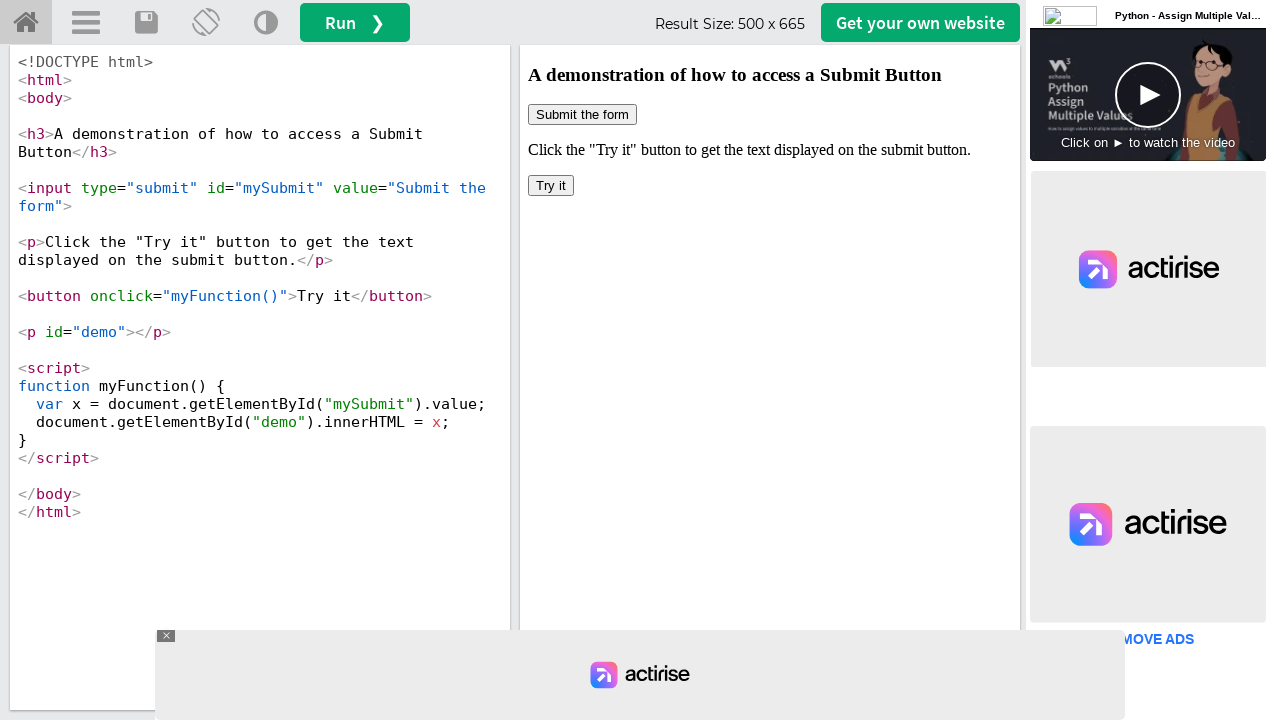

Located the iframe with ID 'iframeResult'
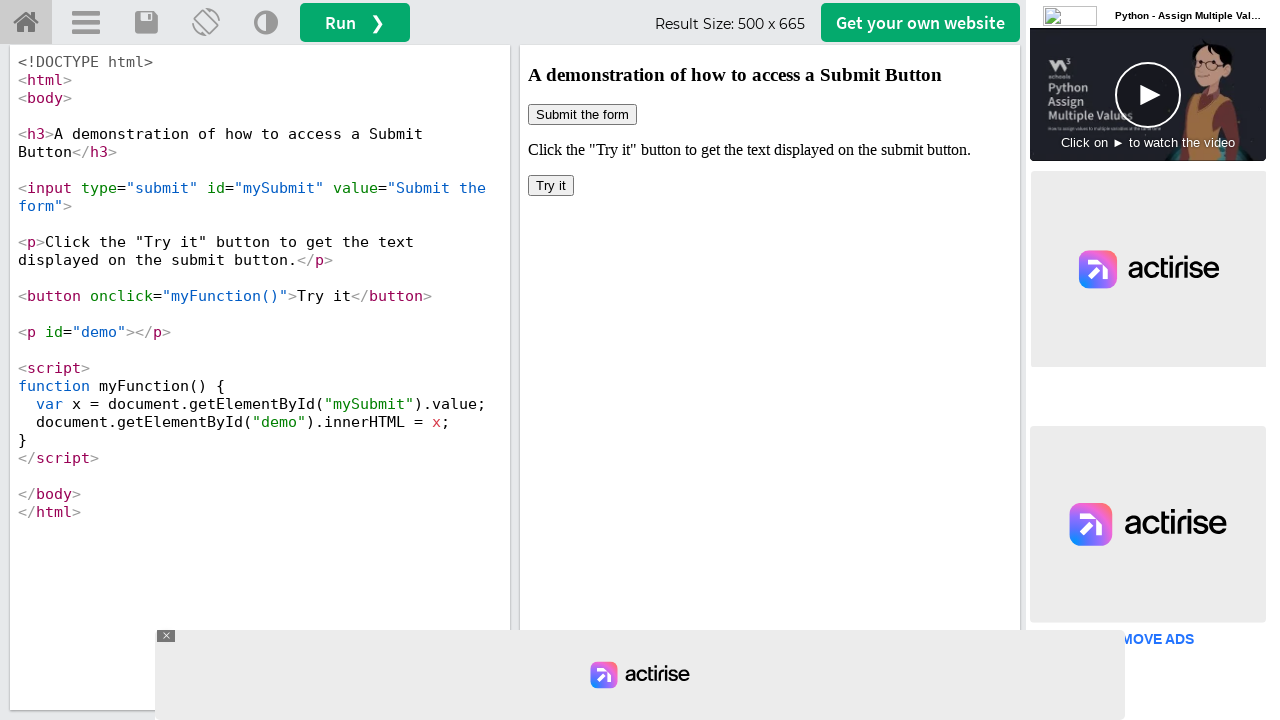

Clicked the 'Try it' button via JavaScript execution at (551, 186) on #iframeResult >> internal:control=enter-frame >> button >> internal:has-text="Tr
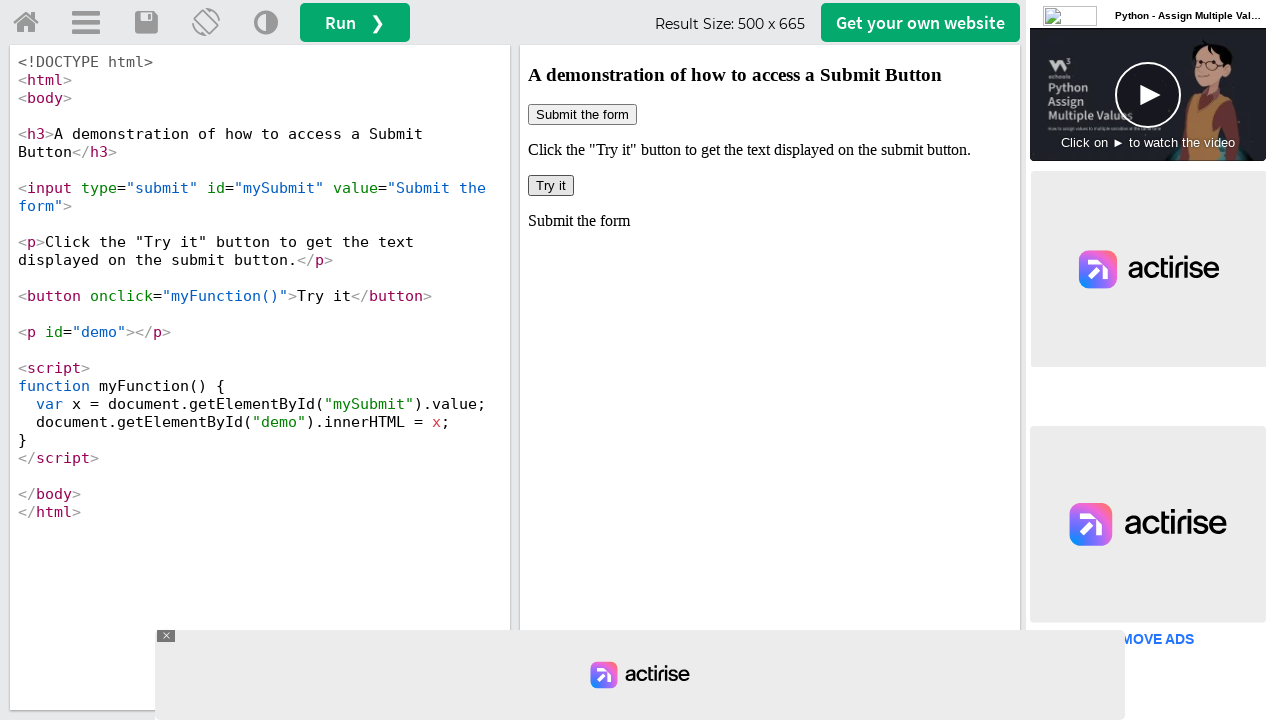

Located the submit button with ID 'mySubmit'
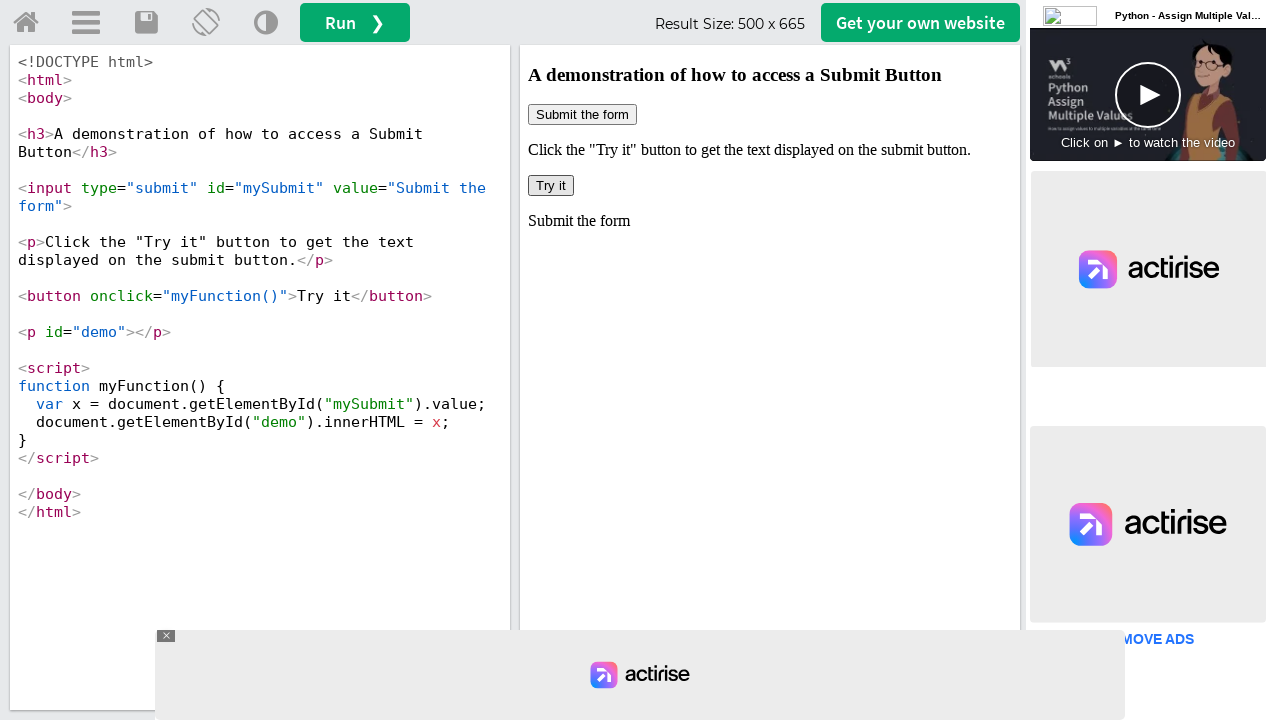

Submit button is ready and visible
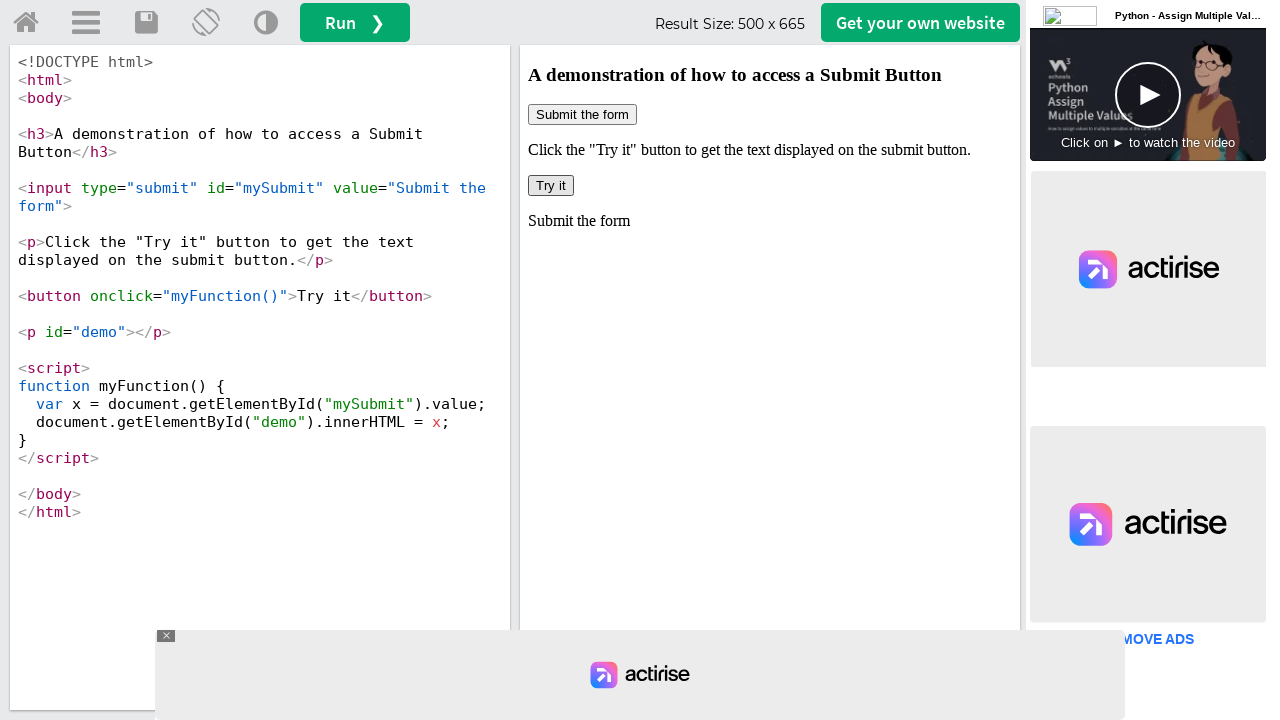

Highlighted the submit button with a red border using JavaScript
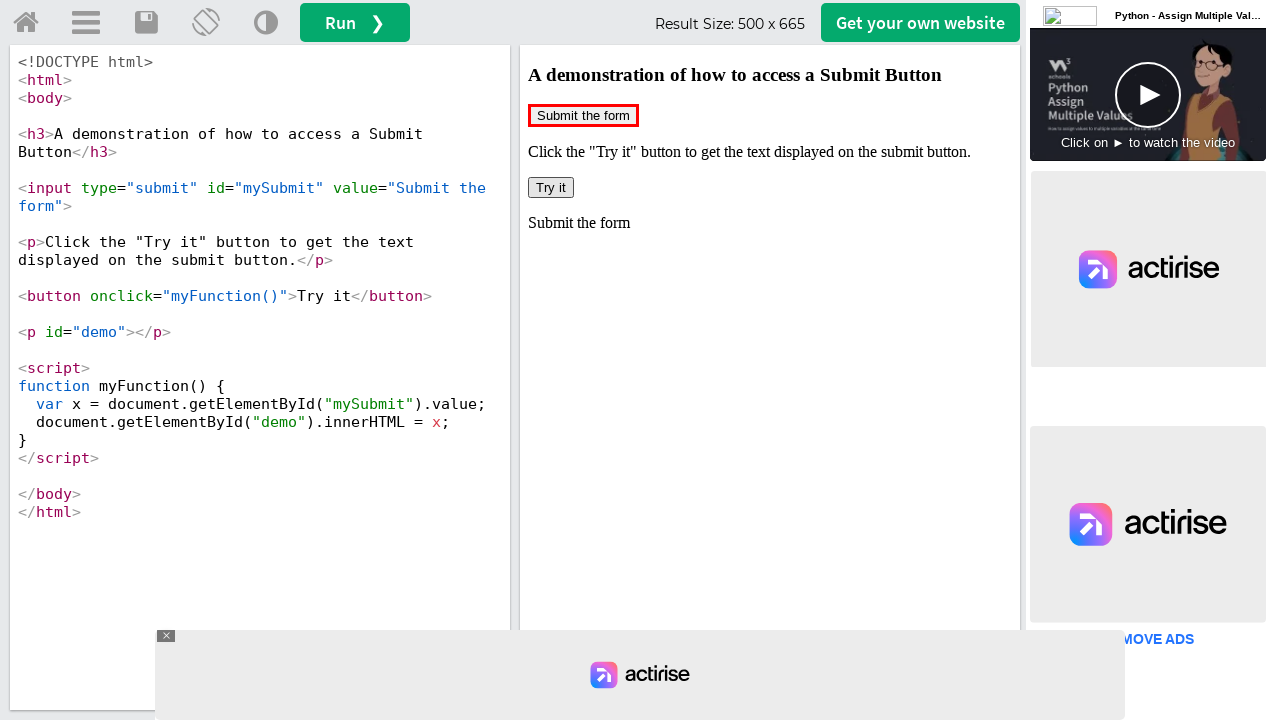

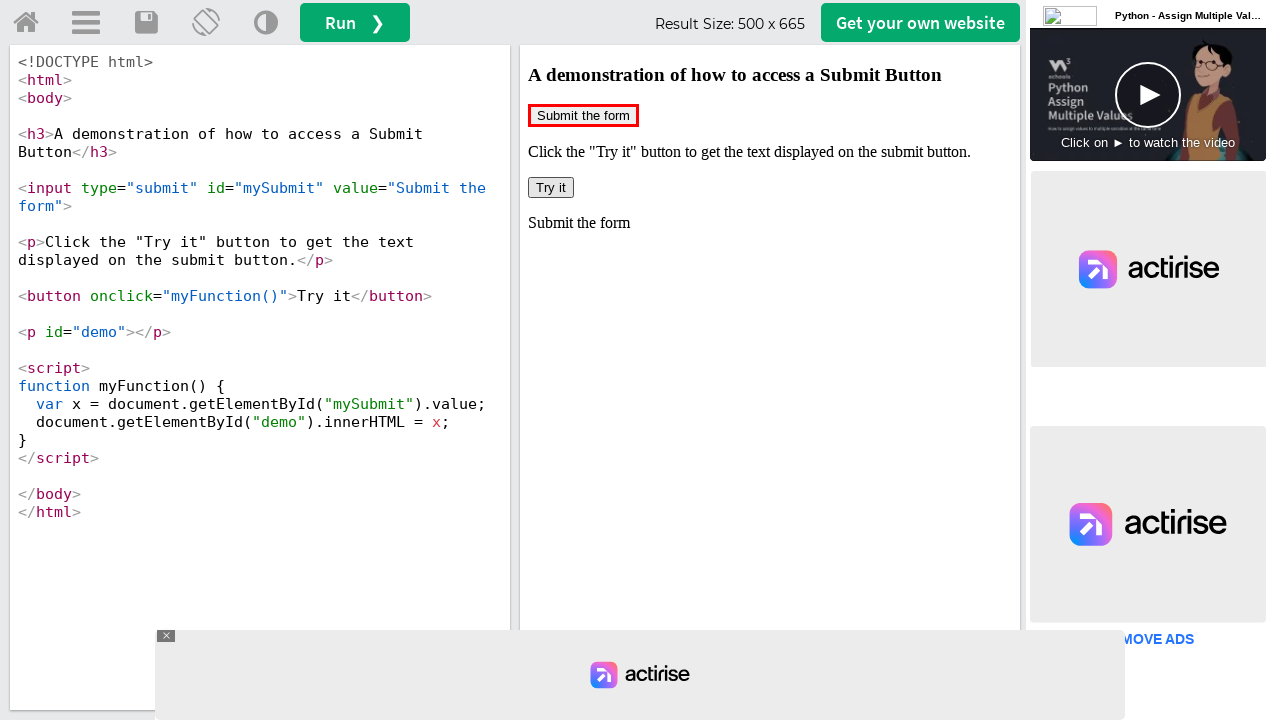